Navigates to a test automation practice page, finds all links on the page, and clicks on the YouTube link

Starting URL: https://testautomationpractice.blogspot.com/

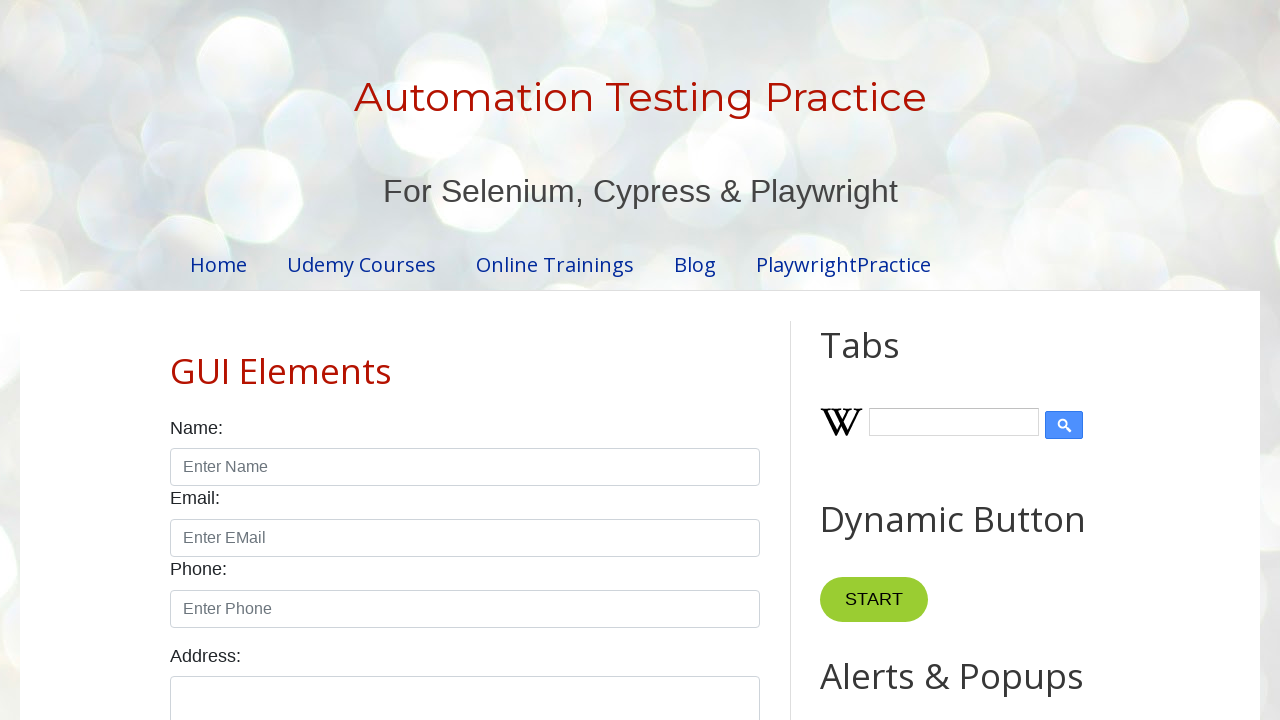

Waited for links to load on the page
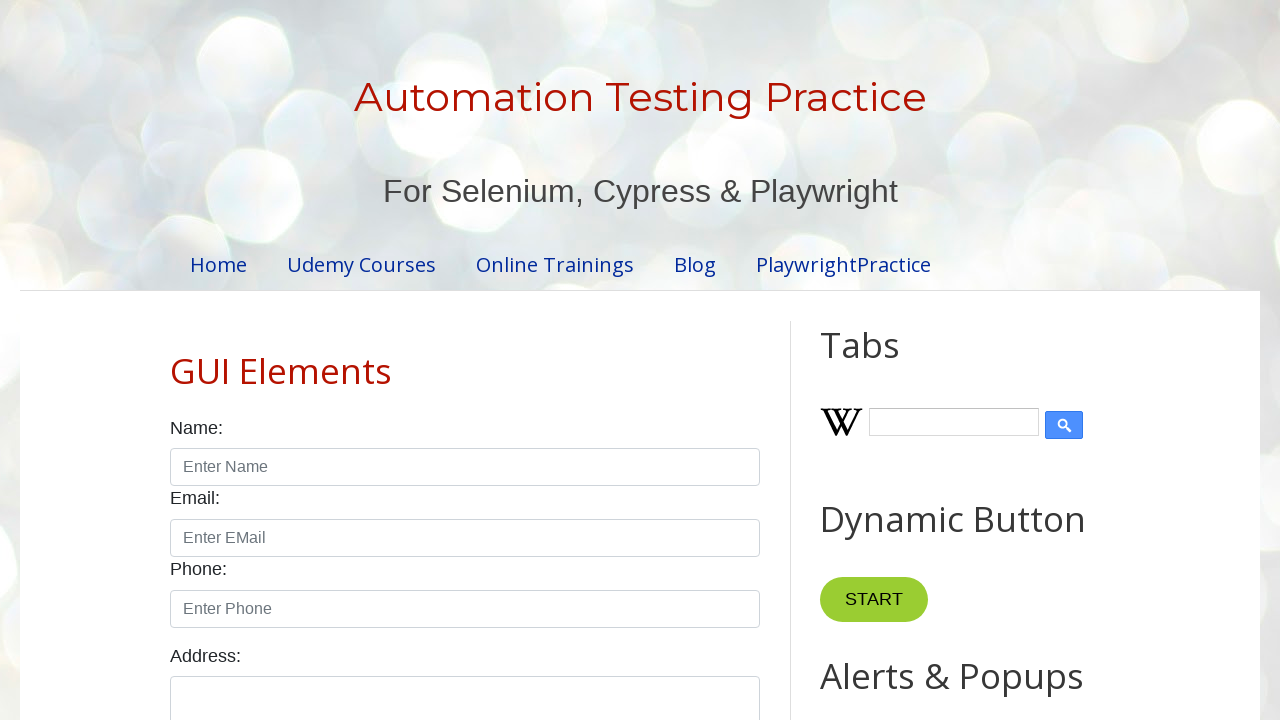

Clicked on the YouTube link at (693, 361) on a:has-text('Youtube')
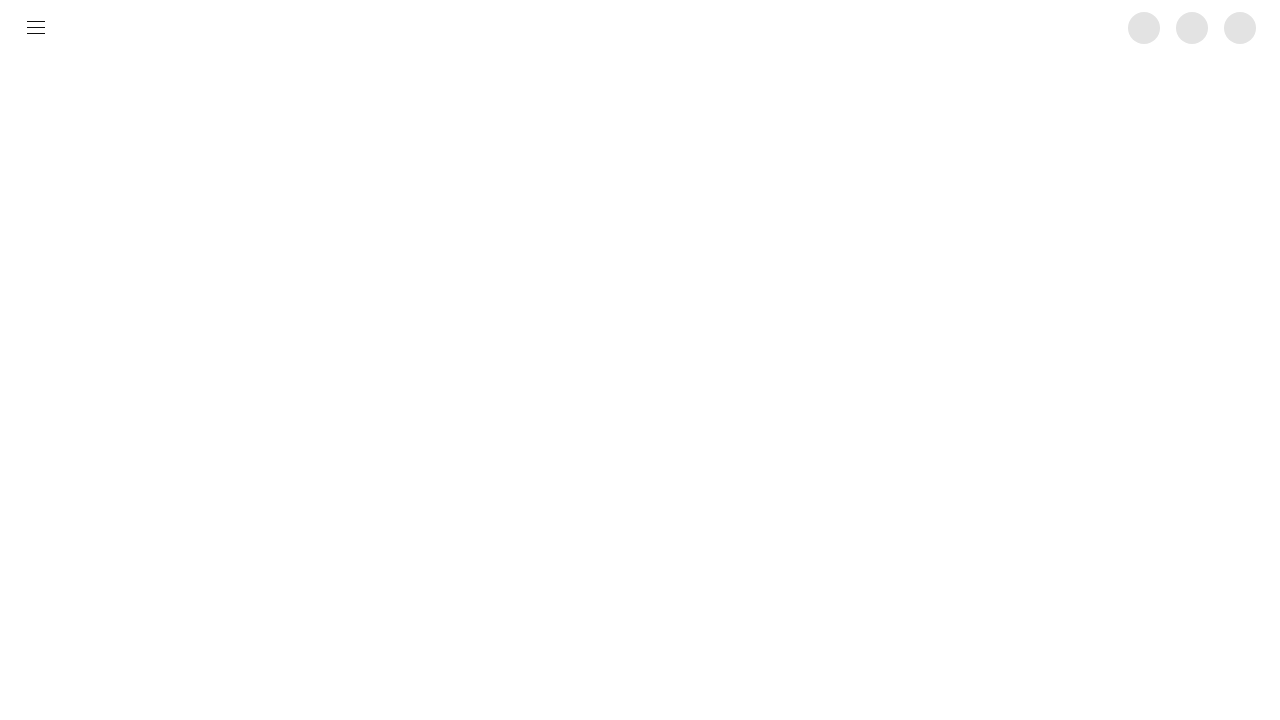

Waited for navigation to complete
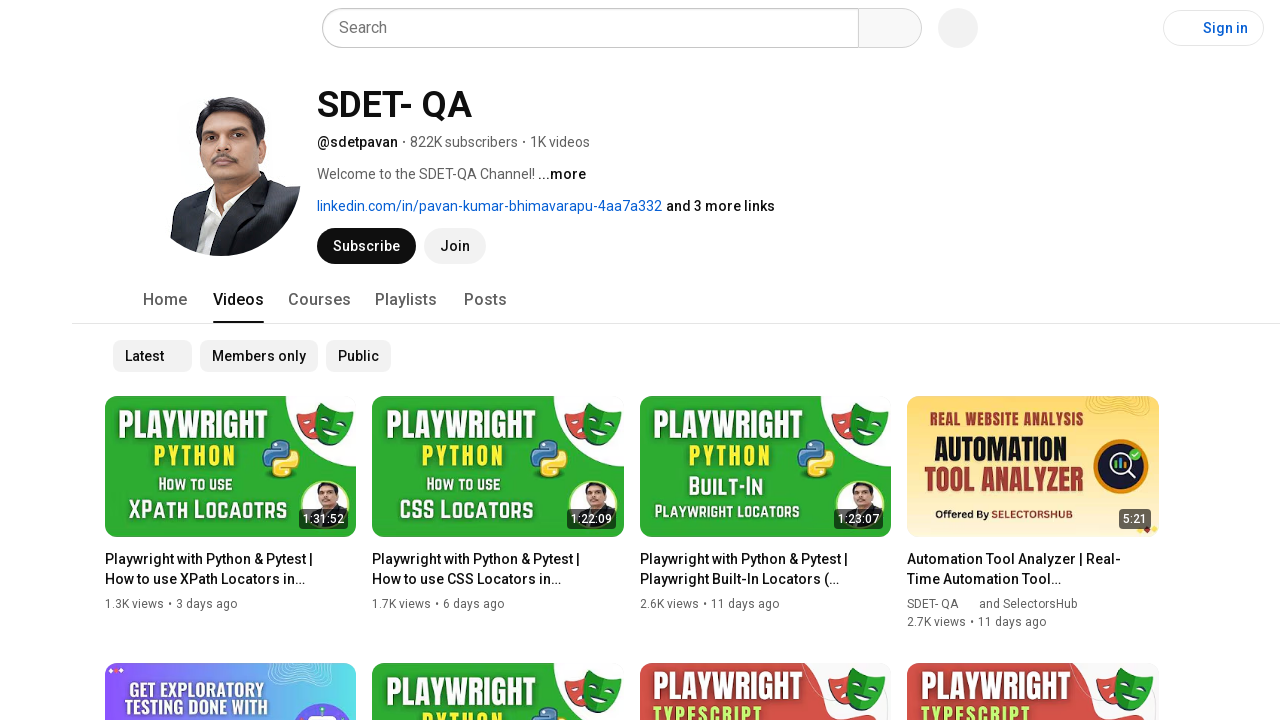

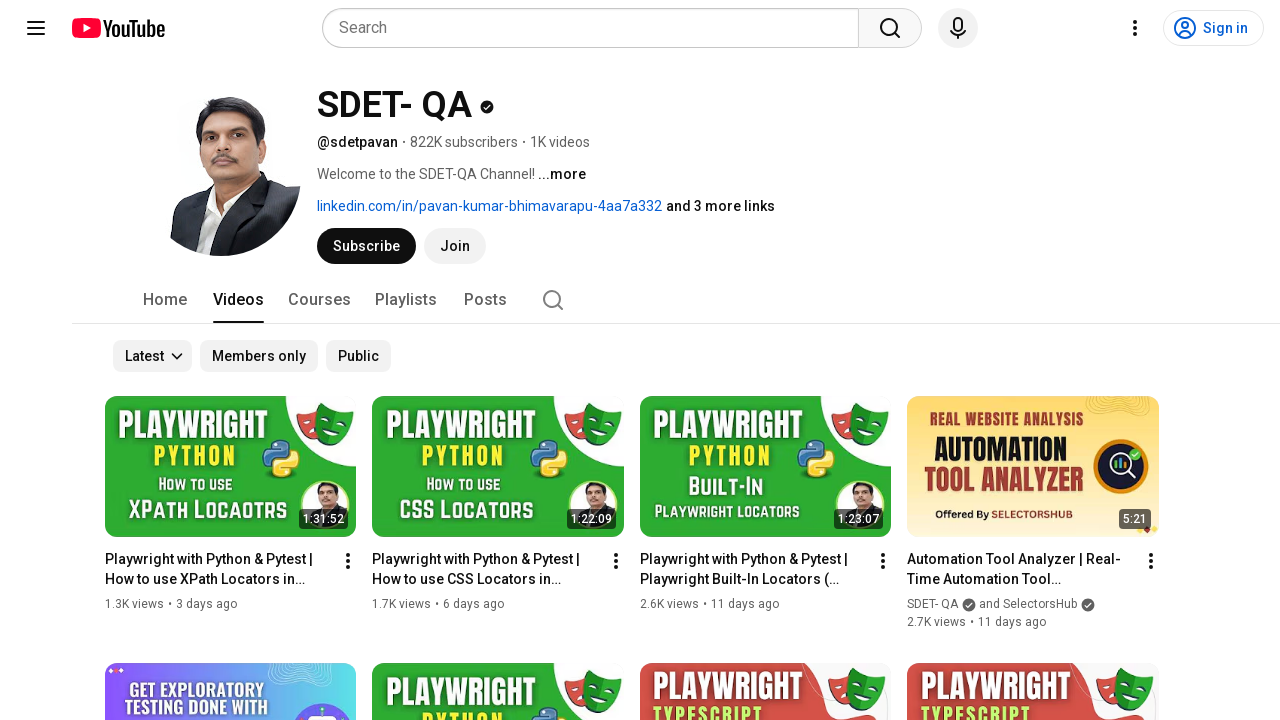